Tests mouse hover and drag-and-drop actions on a practice automation page, including hovering over elements and clicking on revealed menu items

Starting URL: https://rahulshettyacademy.com/AutomationPractice/

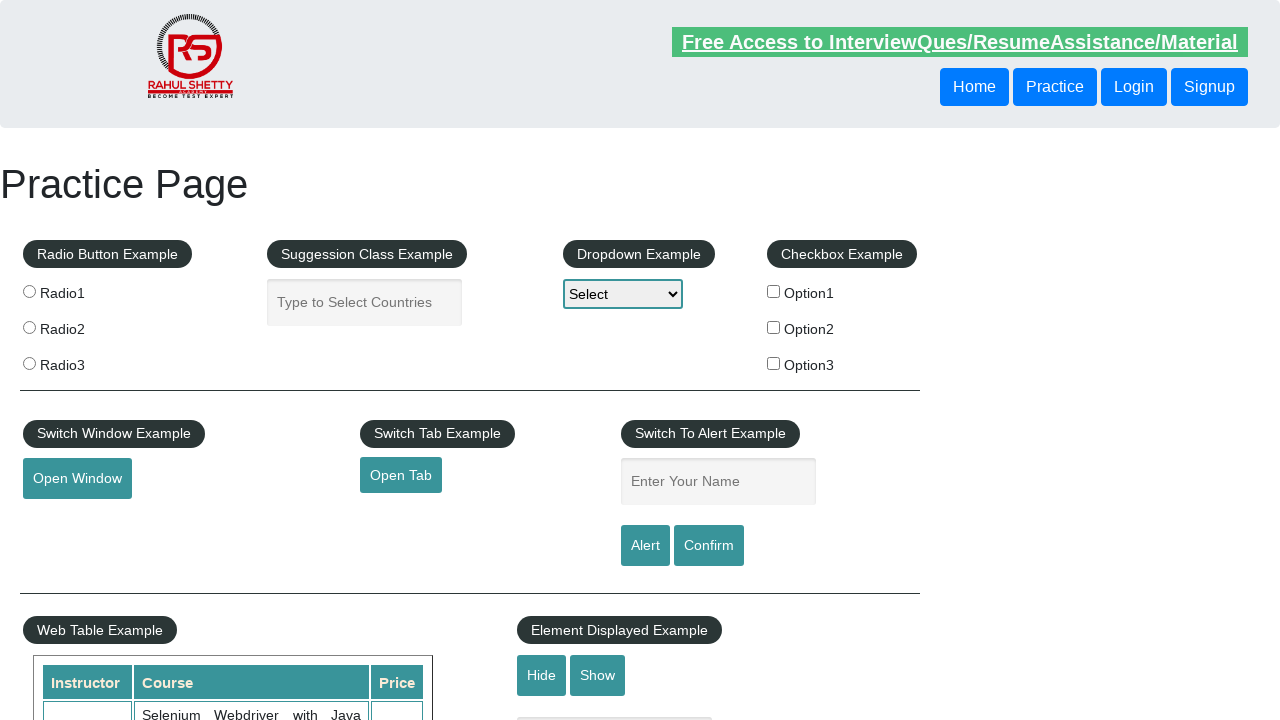

Navigated to AutomationPractice page
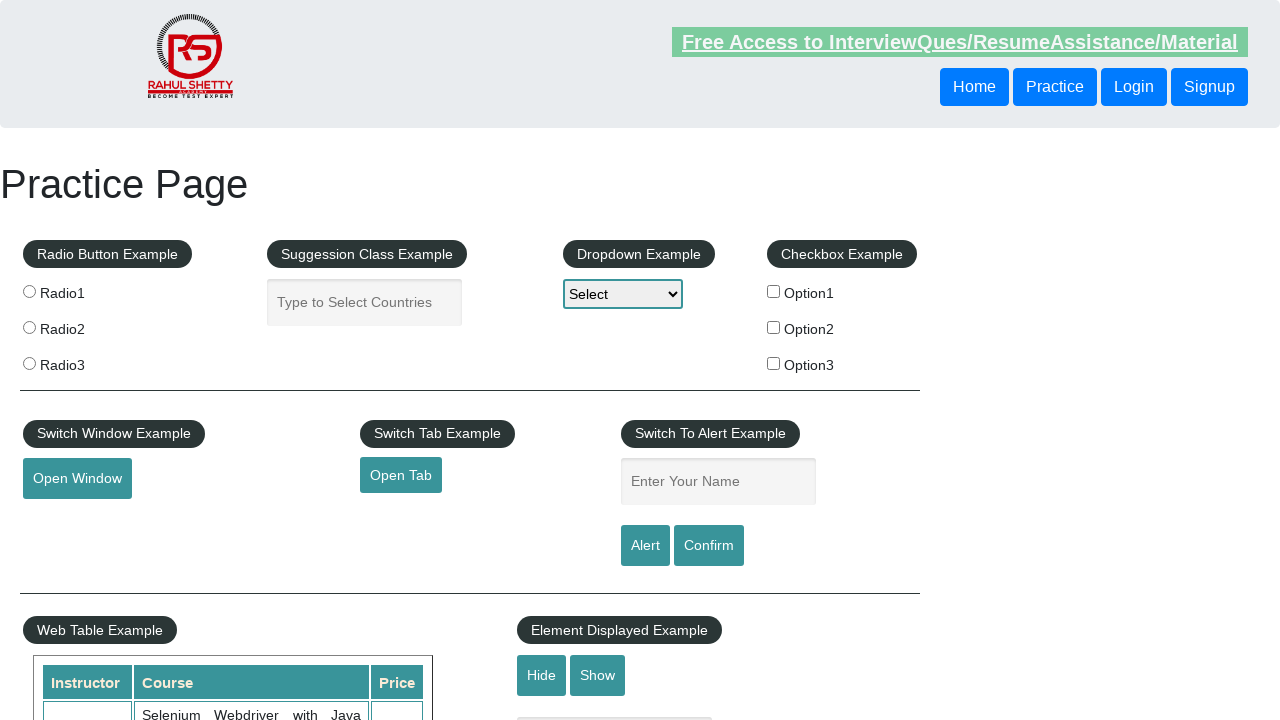

Hovered over mousehover element to reveal dropdown menu at (83, 361) on #mousehover
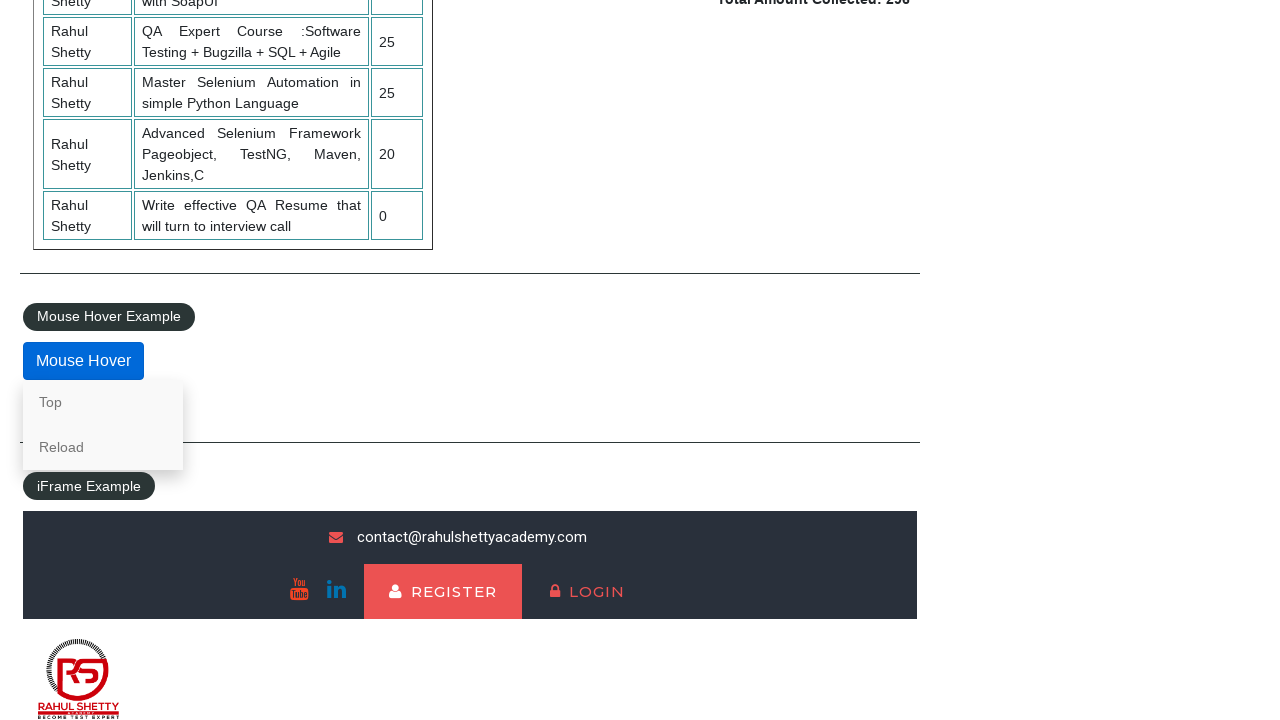

Hovered over mousehover element again to ensure menu visibility at (83, 361) on #mousehover
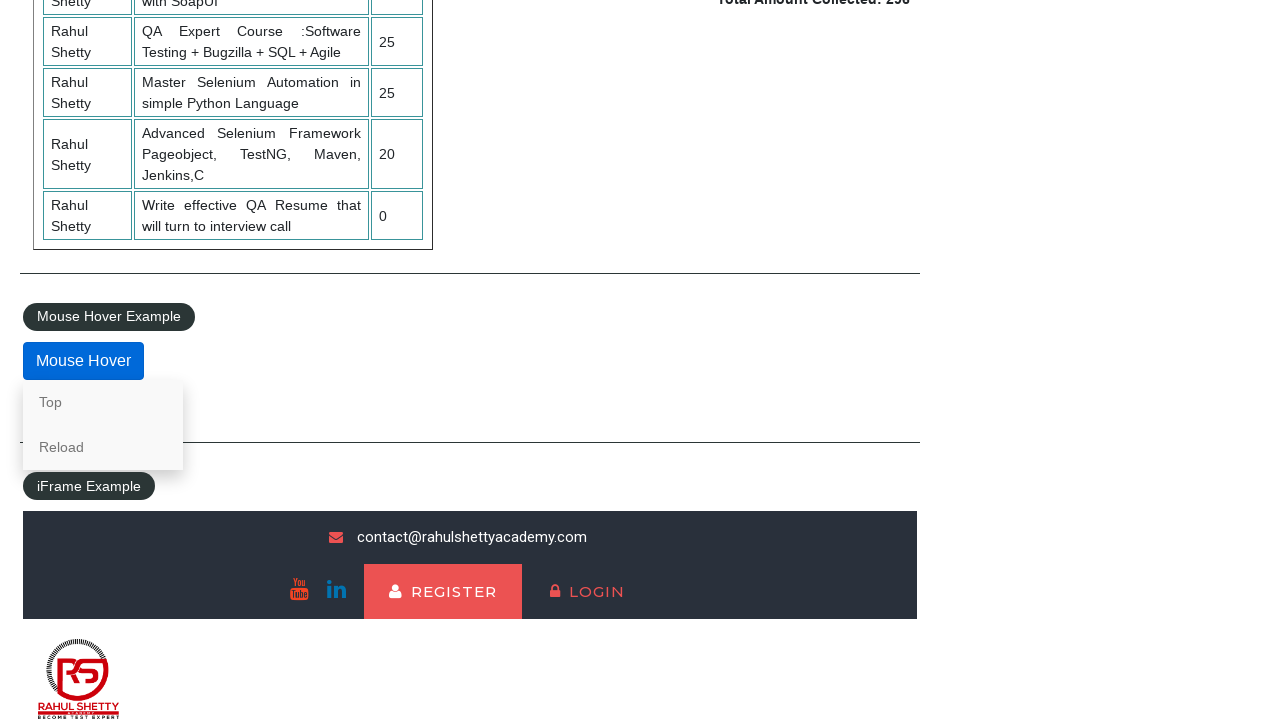

Clicked on 'Reload' link in dropdown menu at (103, 447) on text=Reload
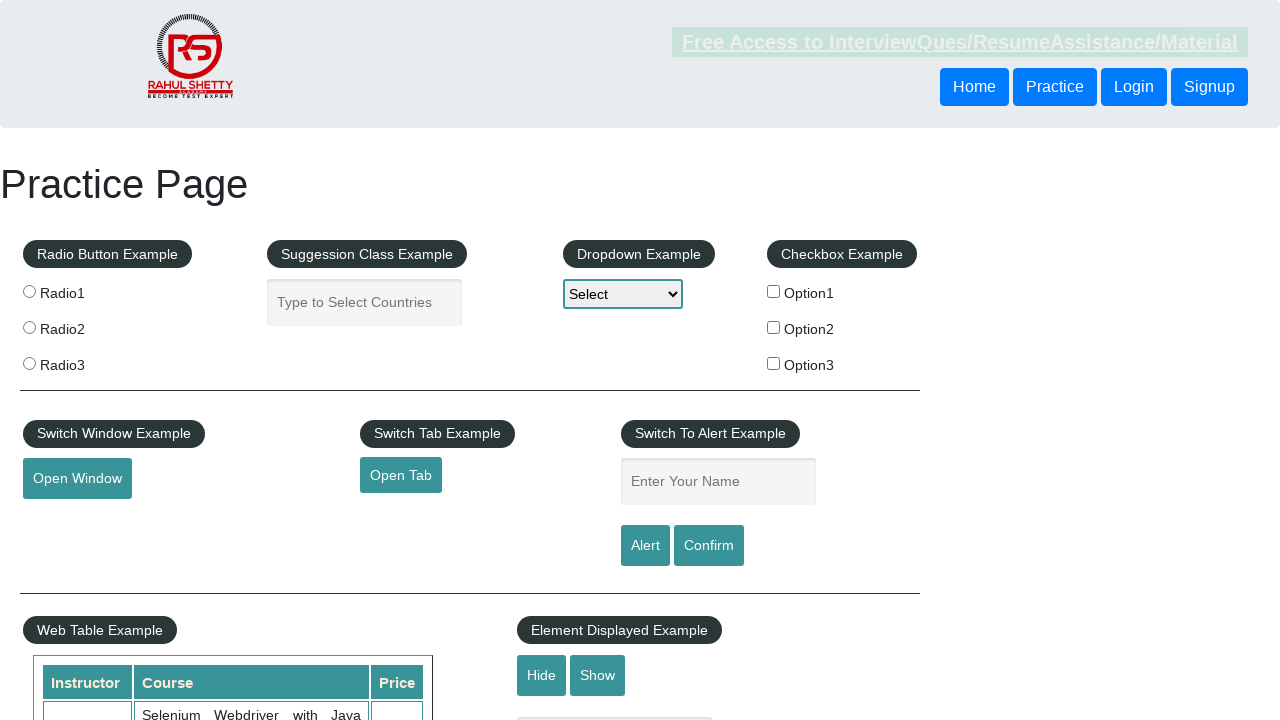

Performed drag-and-drop action on mousehover element at (83, 361)
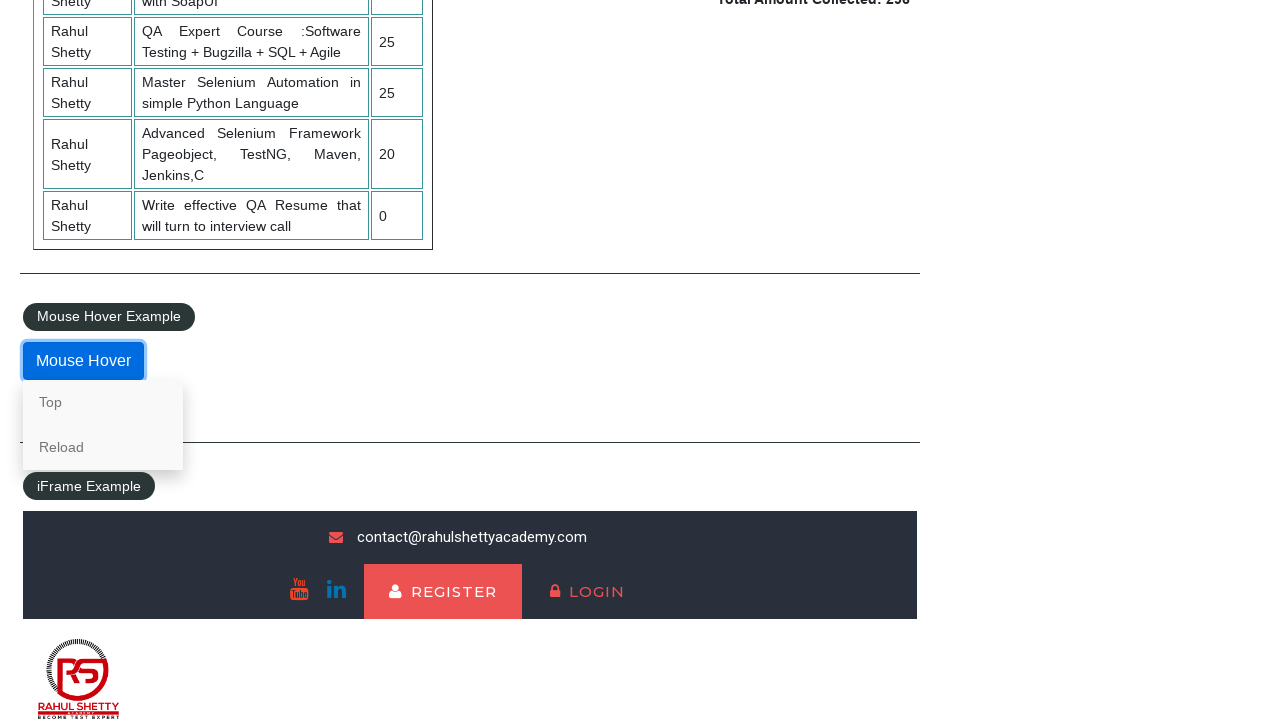

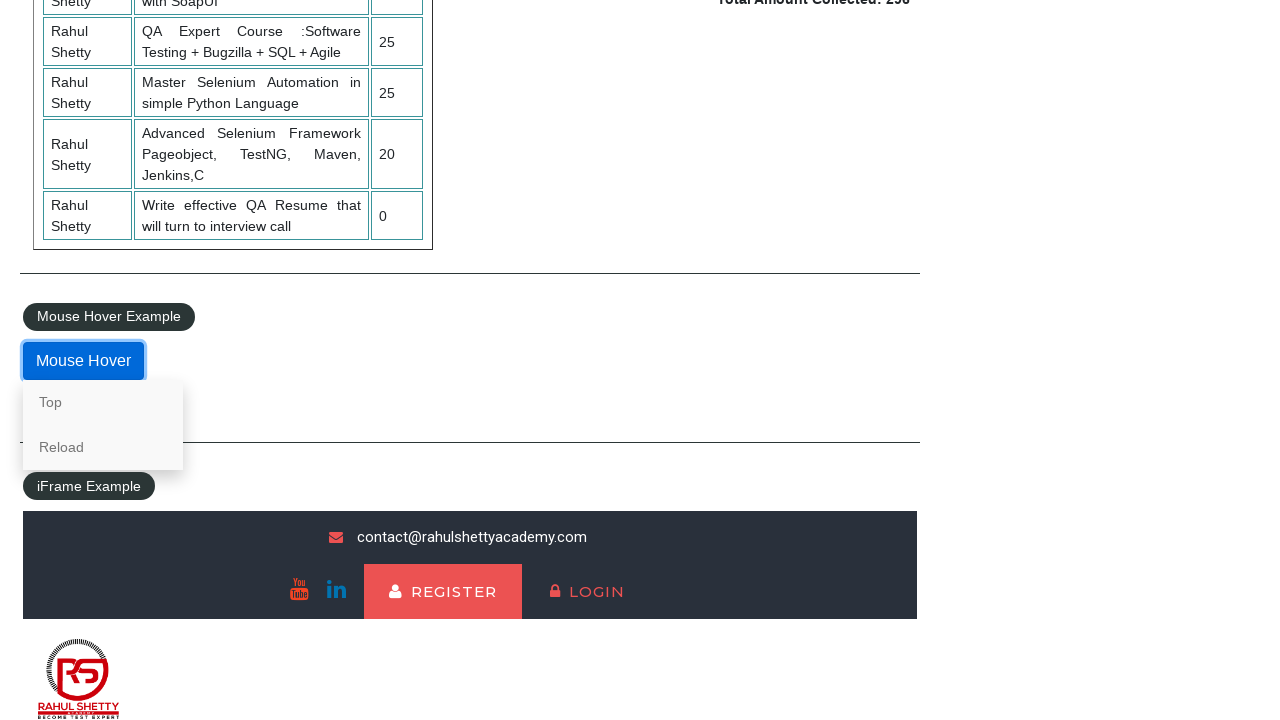